Tests double-click functionality on a specific element on the page

Starting URL: http://omayo.blogspot.com

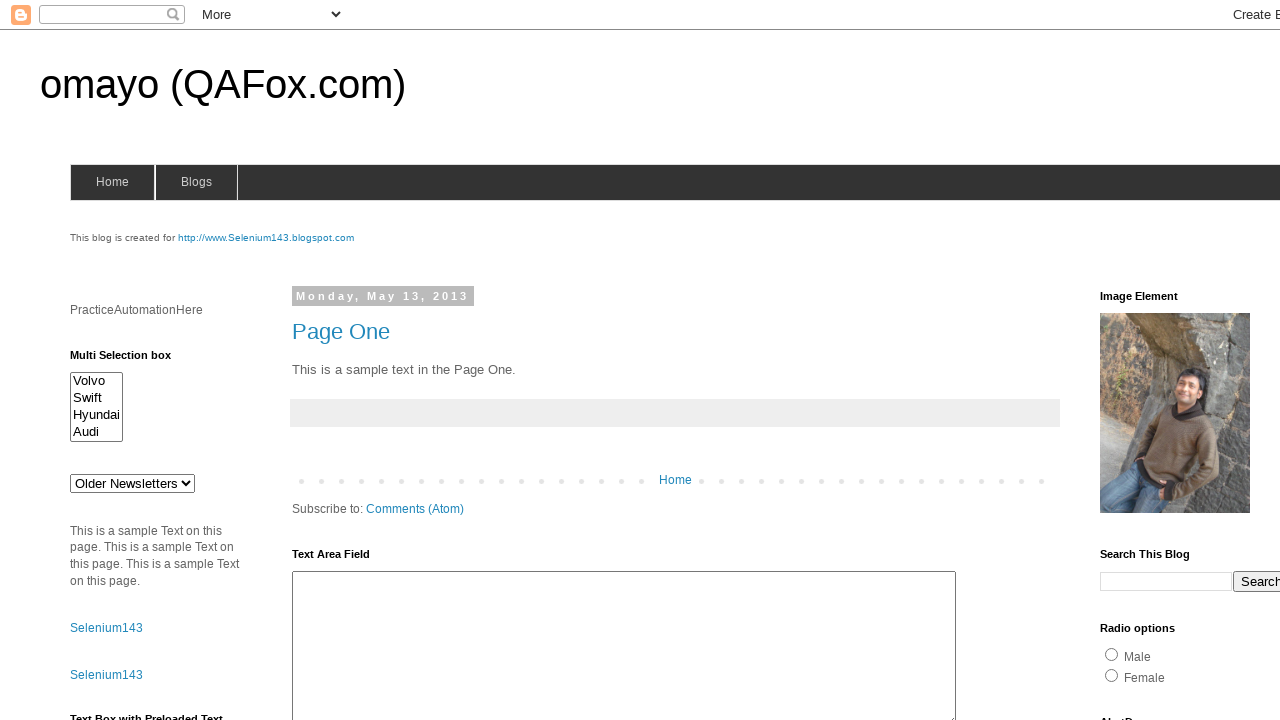

Located and waited for double-click element to be ready
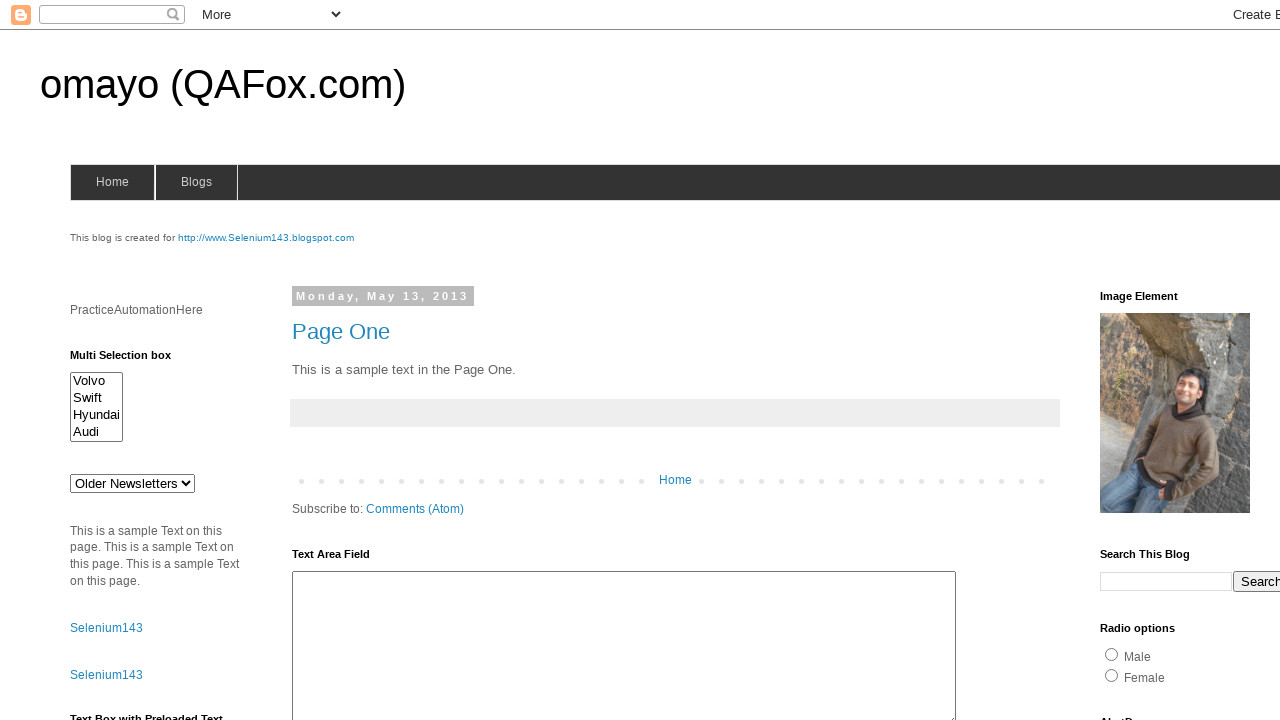

Scrolled double-click element into view
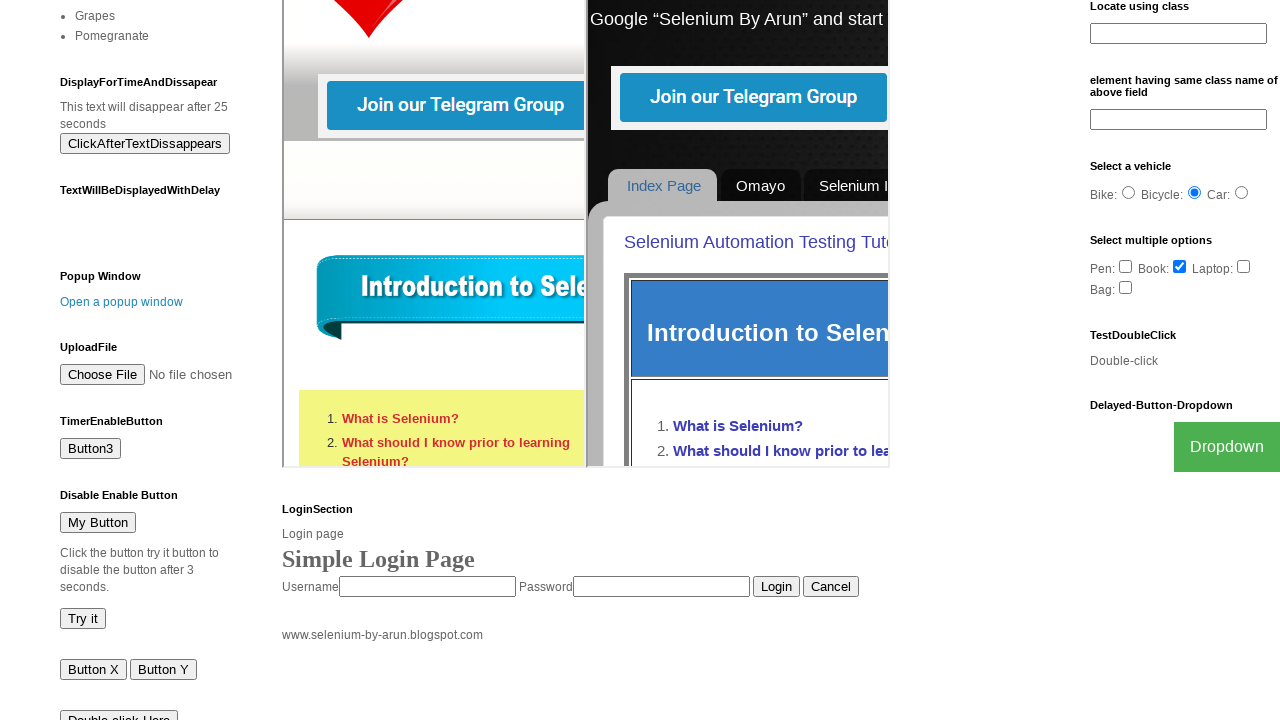

Performed double-click on the element at (1185, 361) on #testdoubleclick
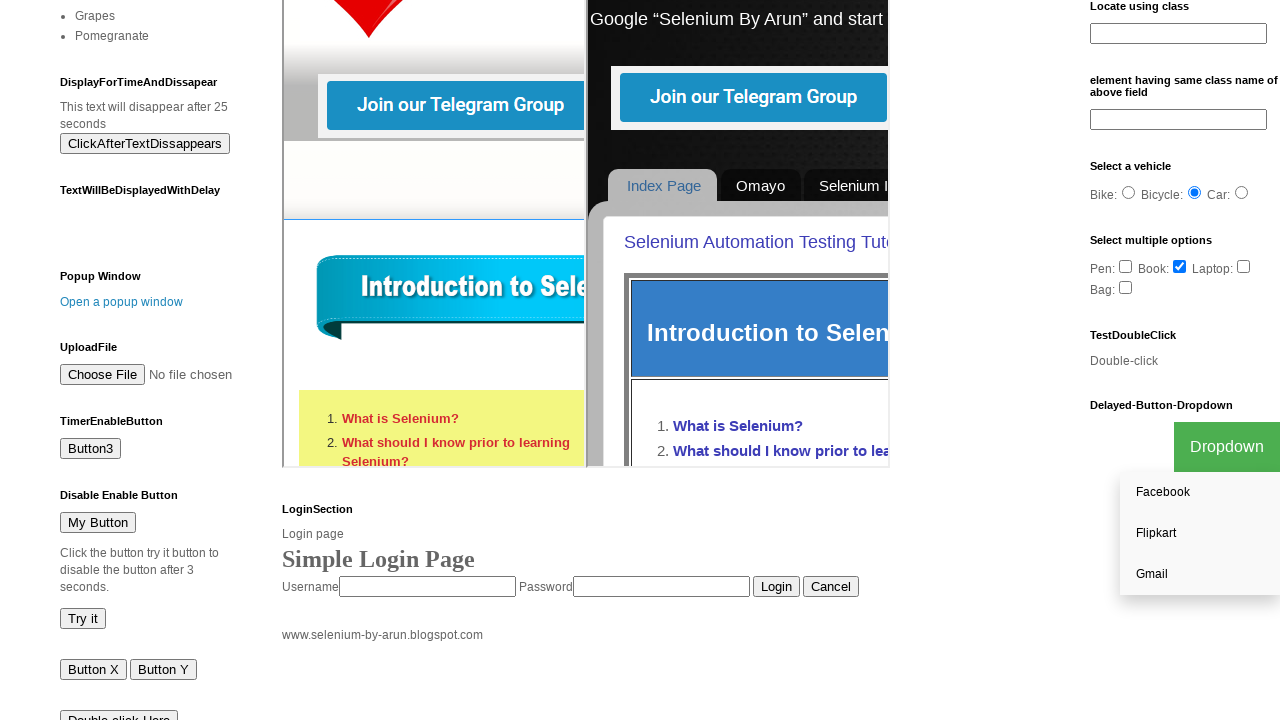

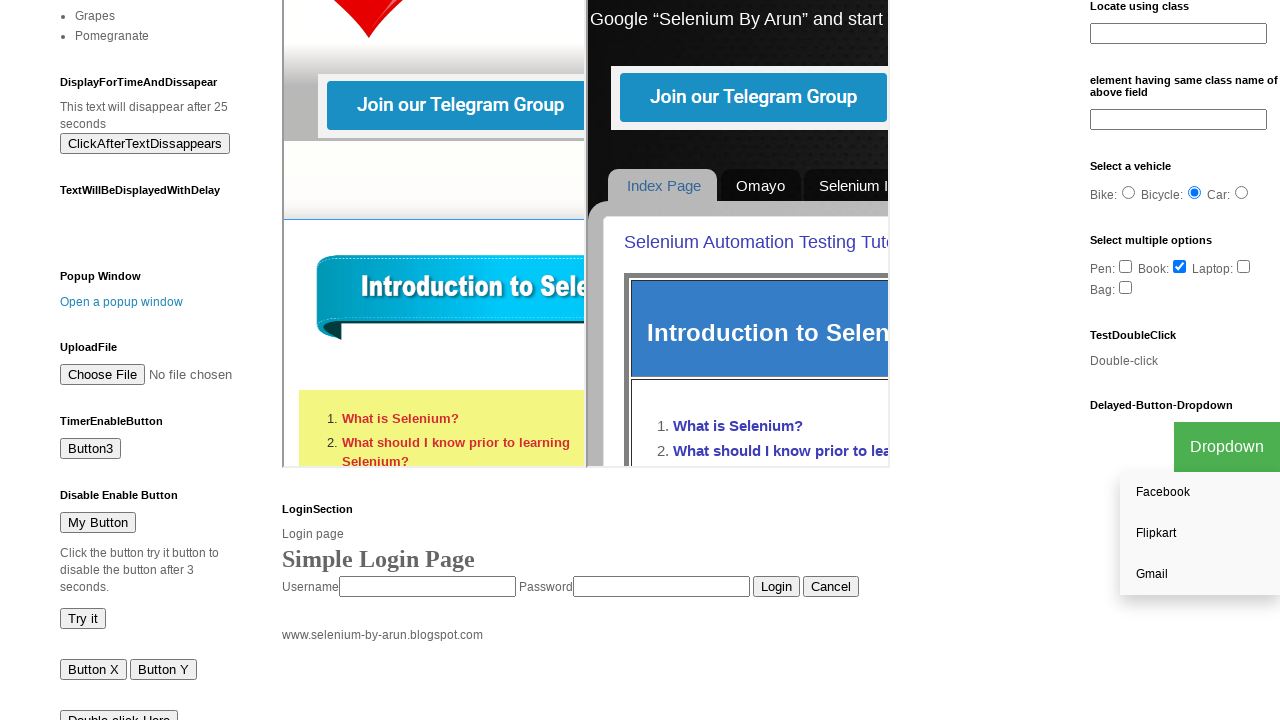